Navigates to Rahul Shetty Academy homepage and verifies the page loads correctly by checking the title and URL

Starting URL: https://rahulshettyacademy.com/

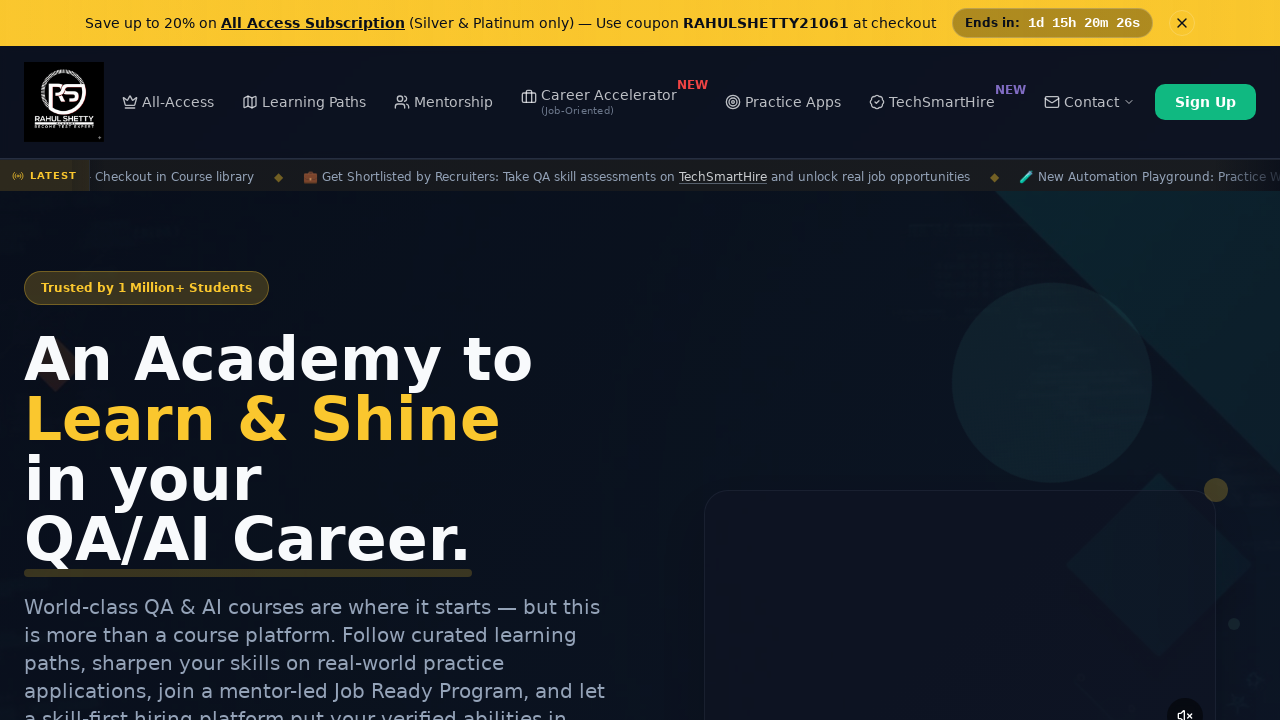

Waited for page to reach domcontentloaded state
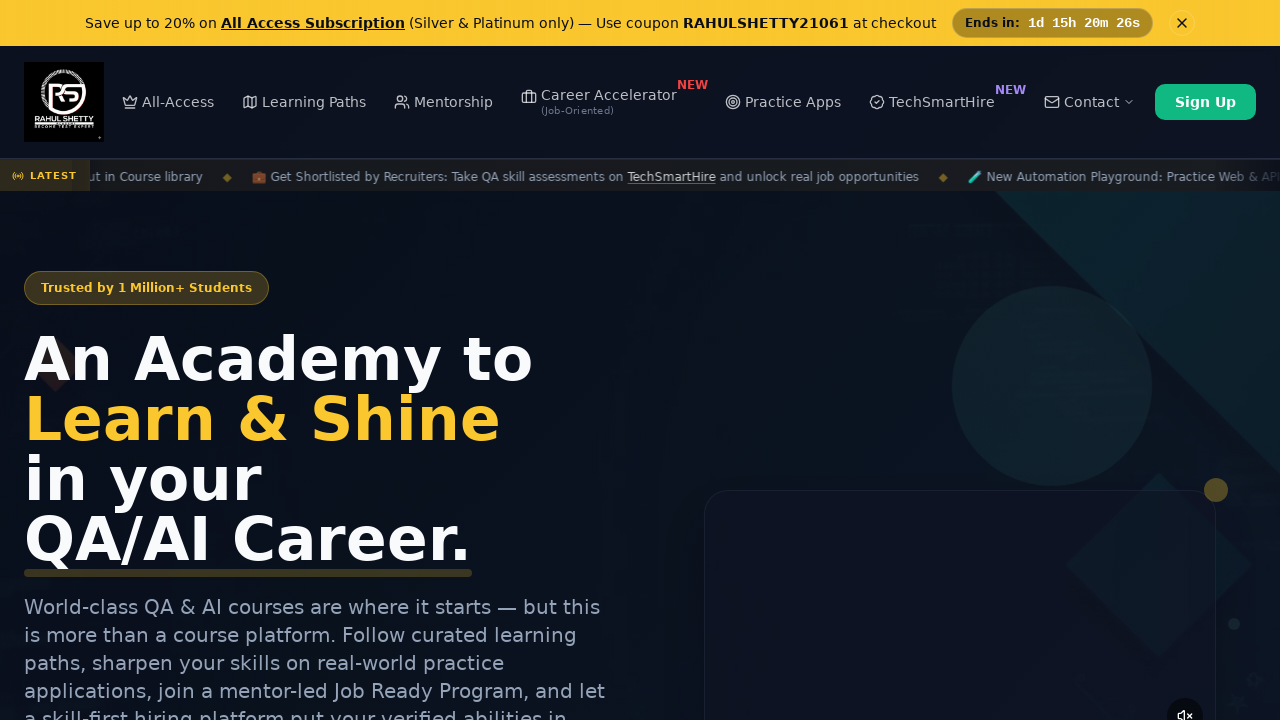

Retrieved page title: 'Rahul Shetty Academy | QA Automation, Playwright, AI Testing & Online Training'
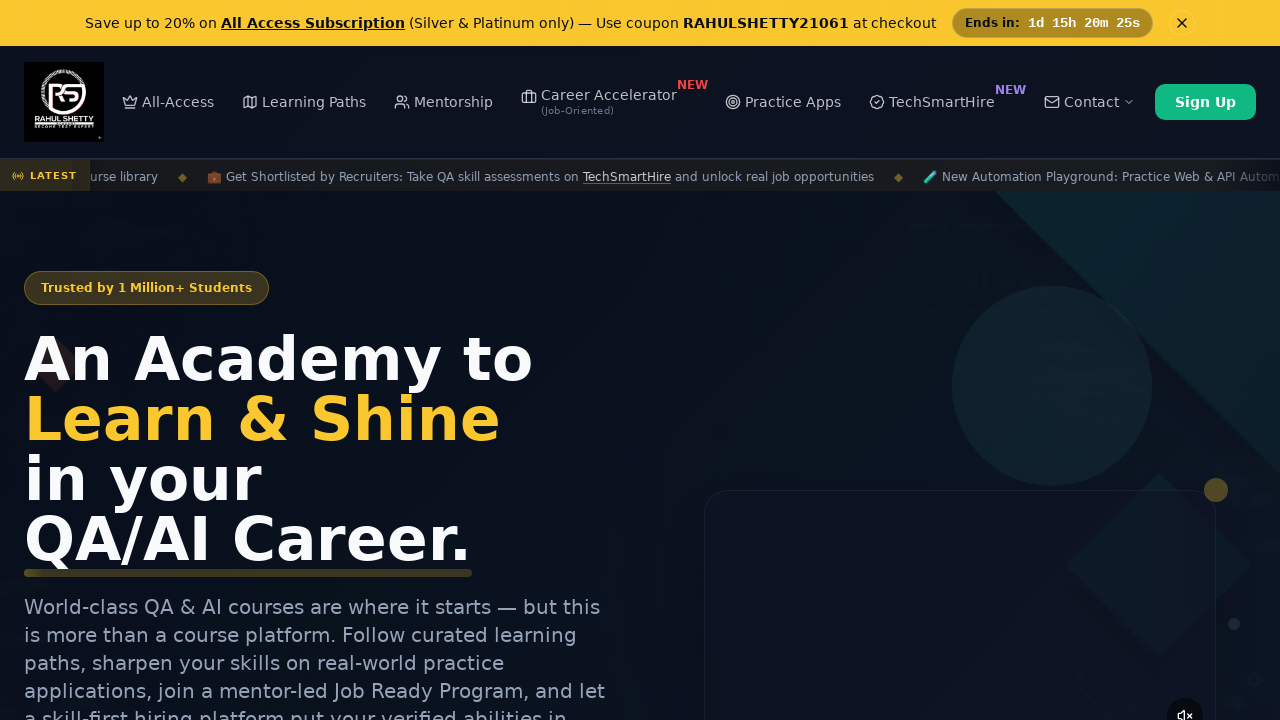

Verified that page title is not empty
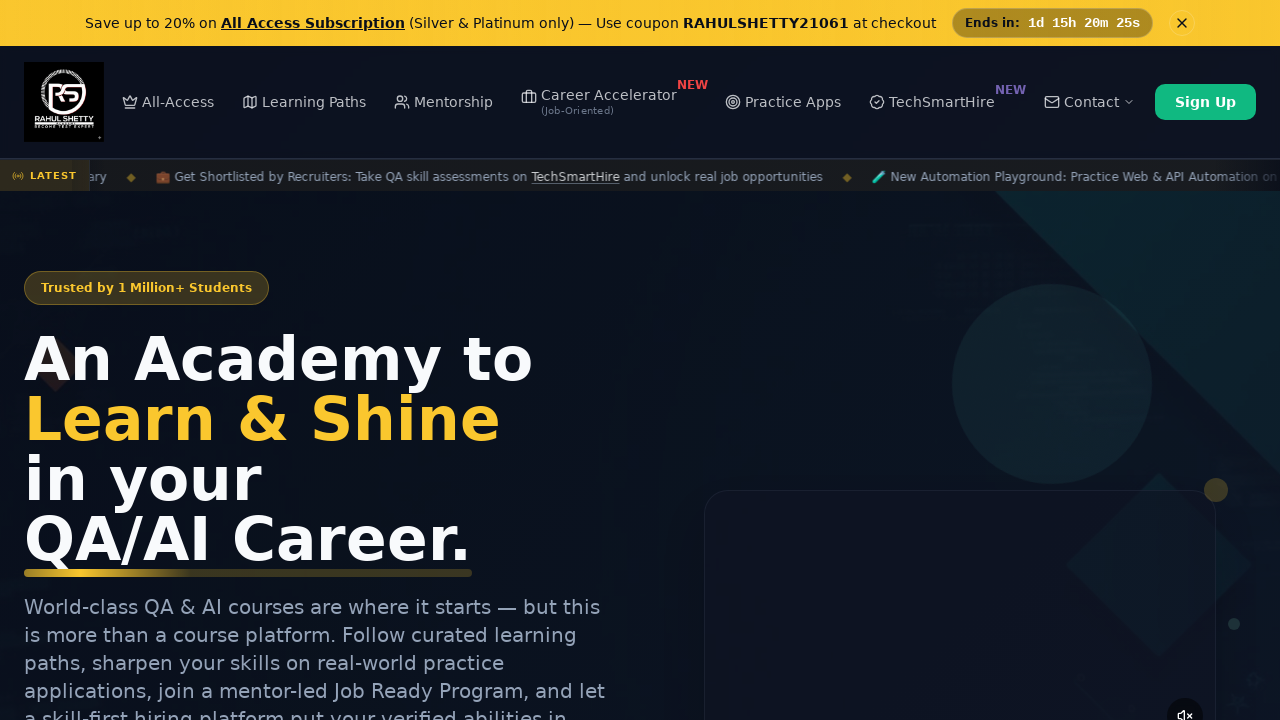

Retrieved current URL: 'https://rahulshettyacademy.com/'
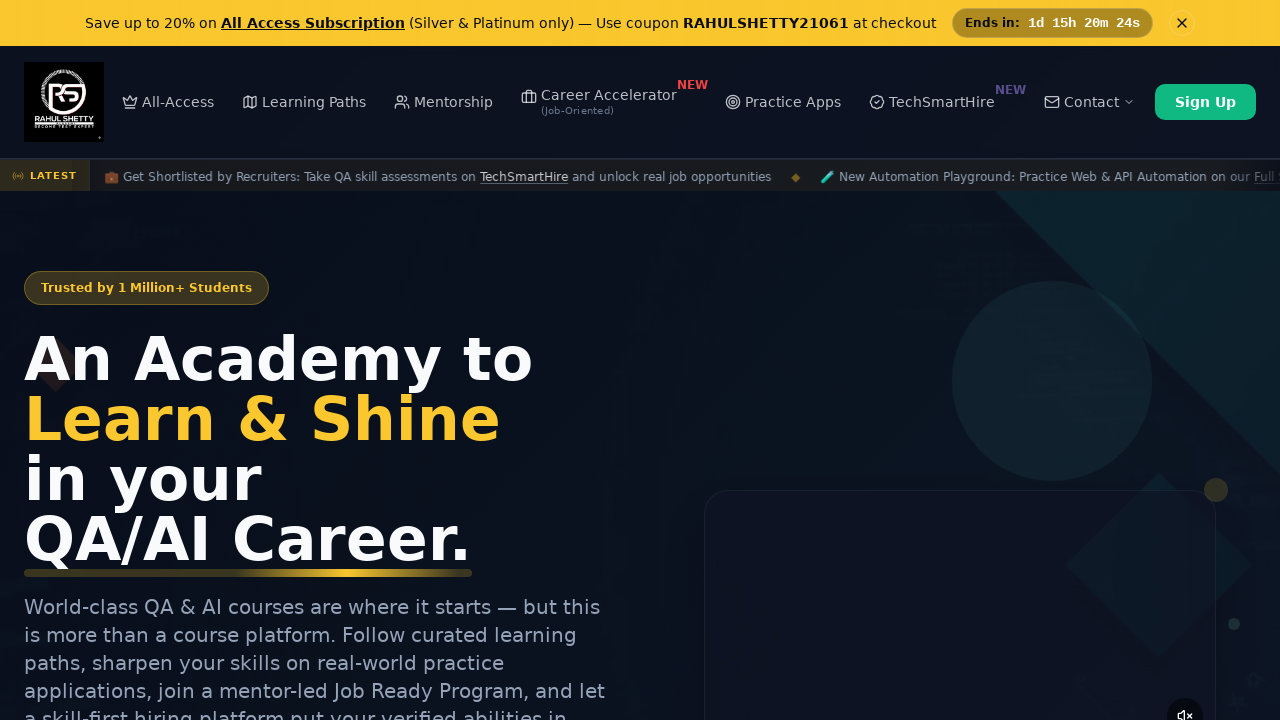

Verified that current URL contains 'rahulshettyacademy.com'
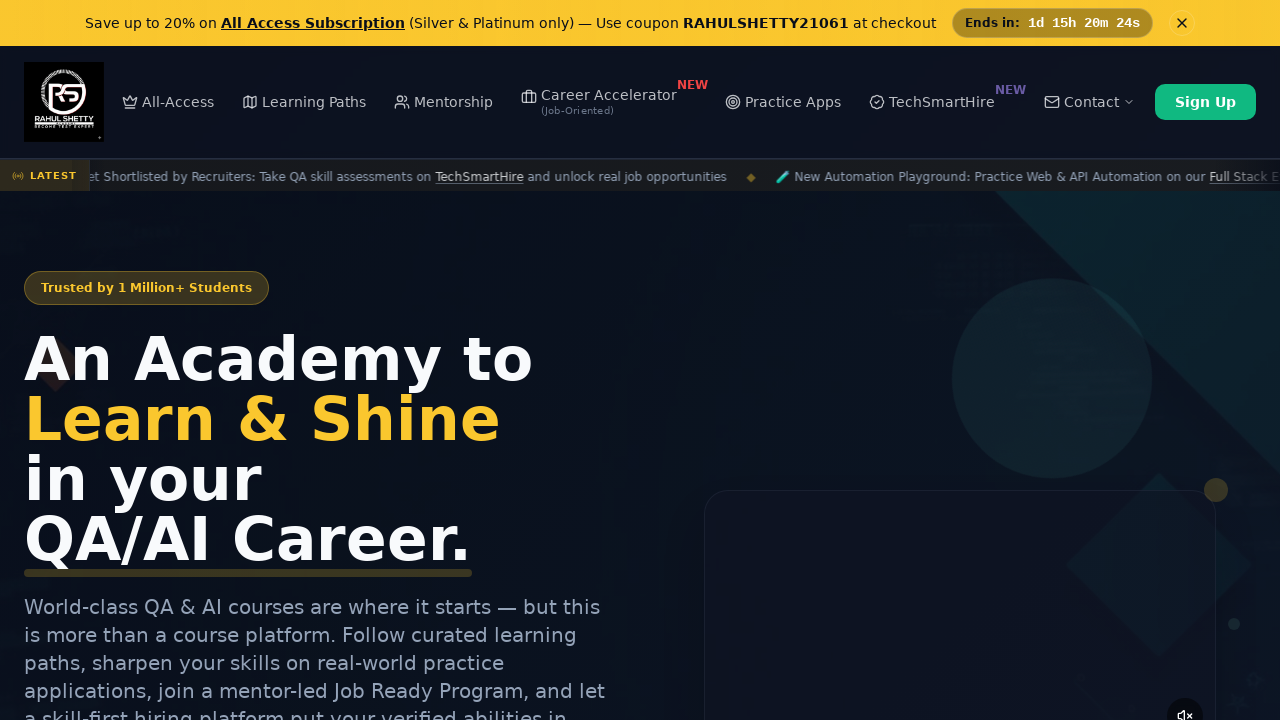

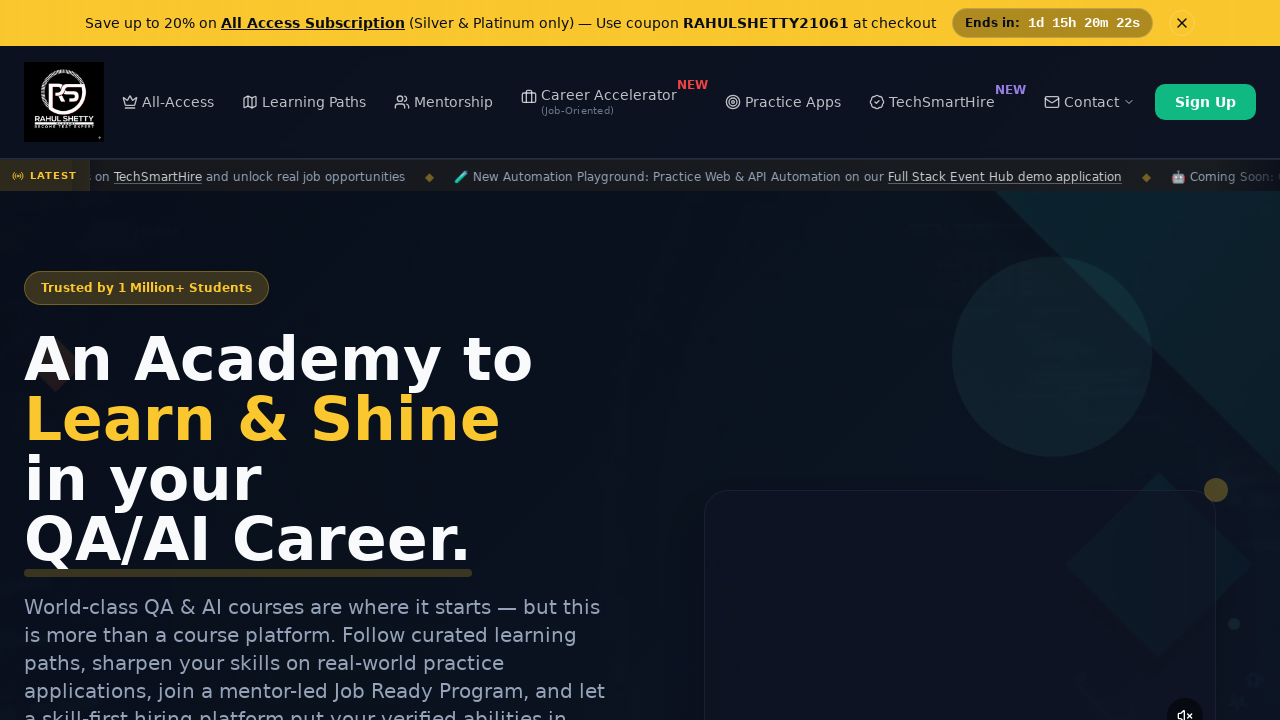